Tests filtering to display only active (non-completed) items

Starting URL: https://demo.playwright.dev/todomvc

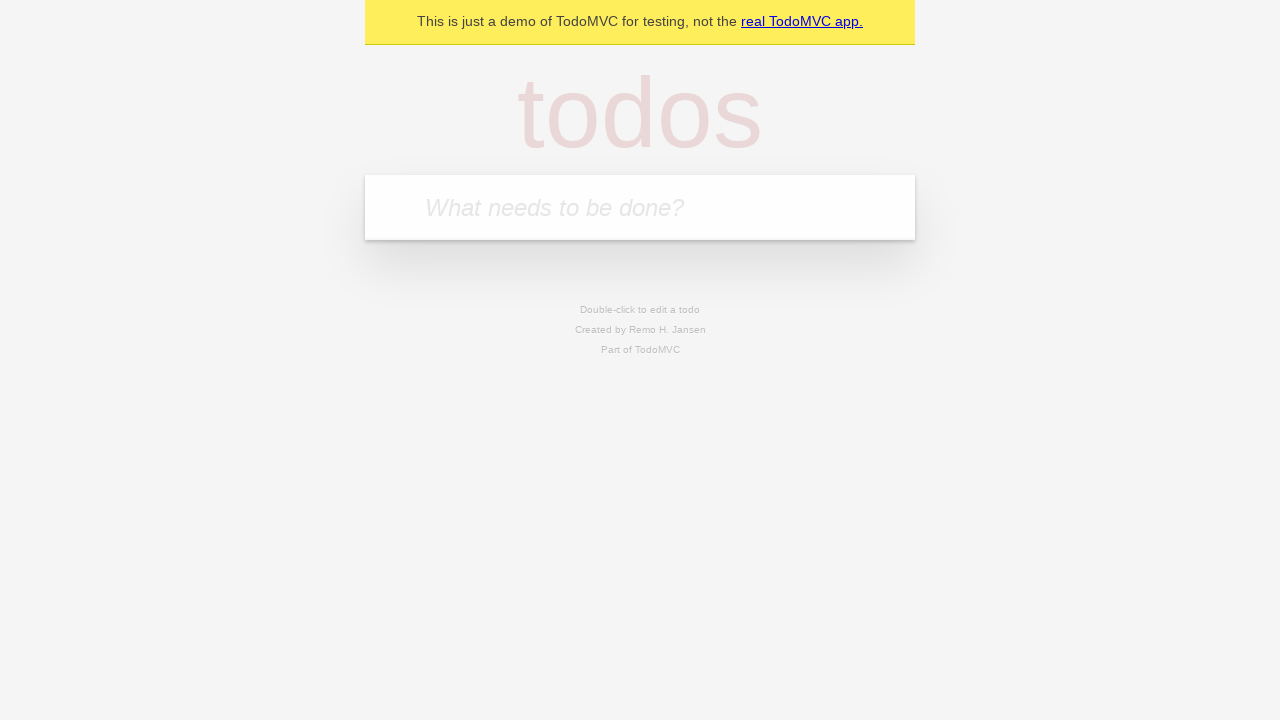

Filled todo input with 'buy some cheese' on internal:attr=[placeholder="What needs to be done?"i]
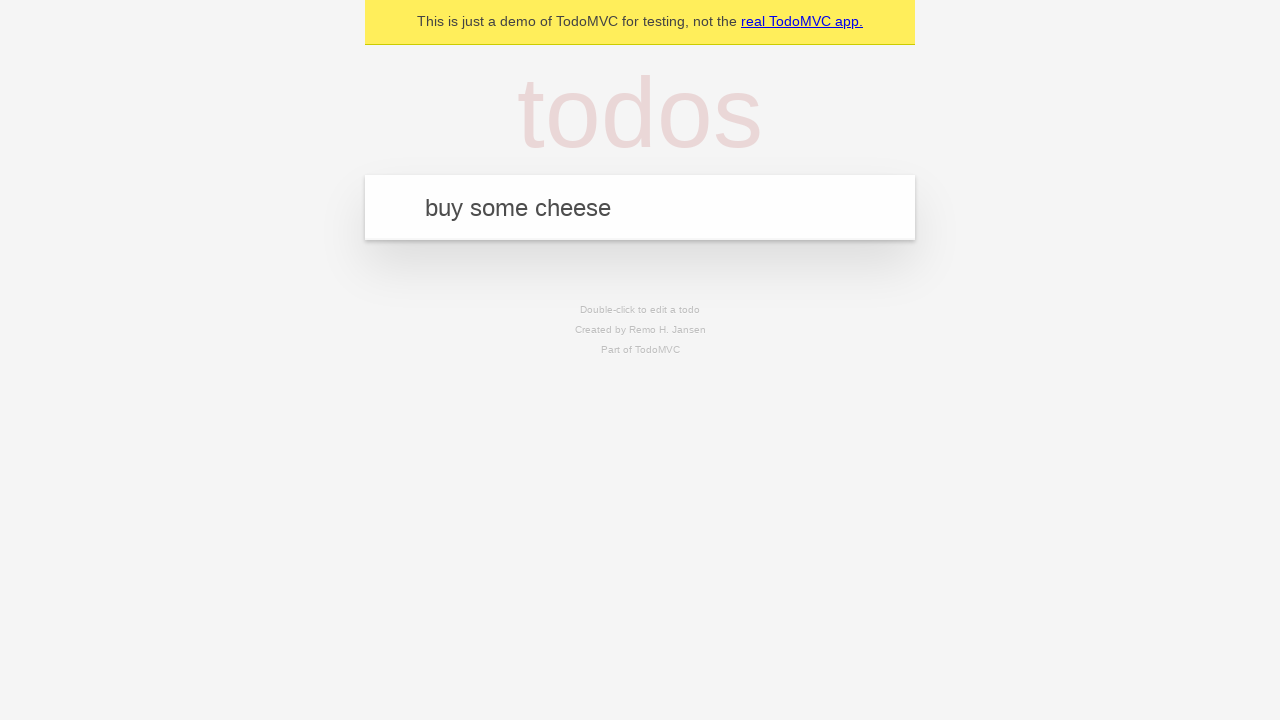

Pressed Enter to create first todo on internal:attr=[placeholder="What needs to be done?"i]
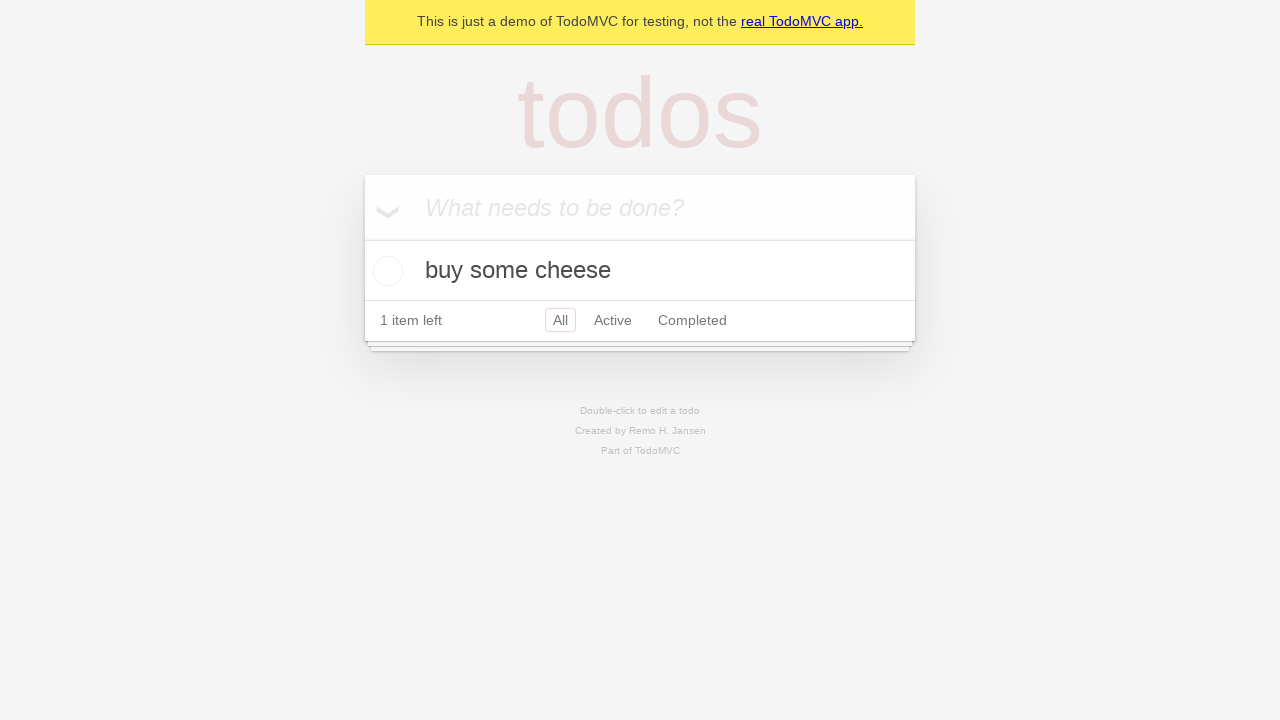

Filled todo input with 'feed the cat' on internal:attr=[placeholder="What needs to be done?"i]
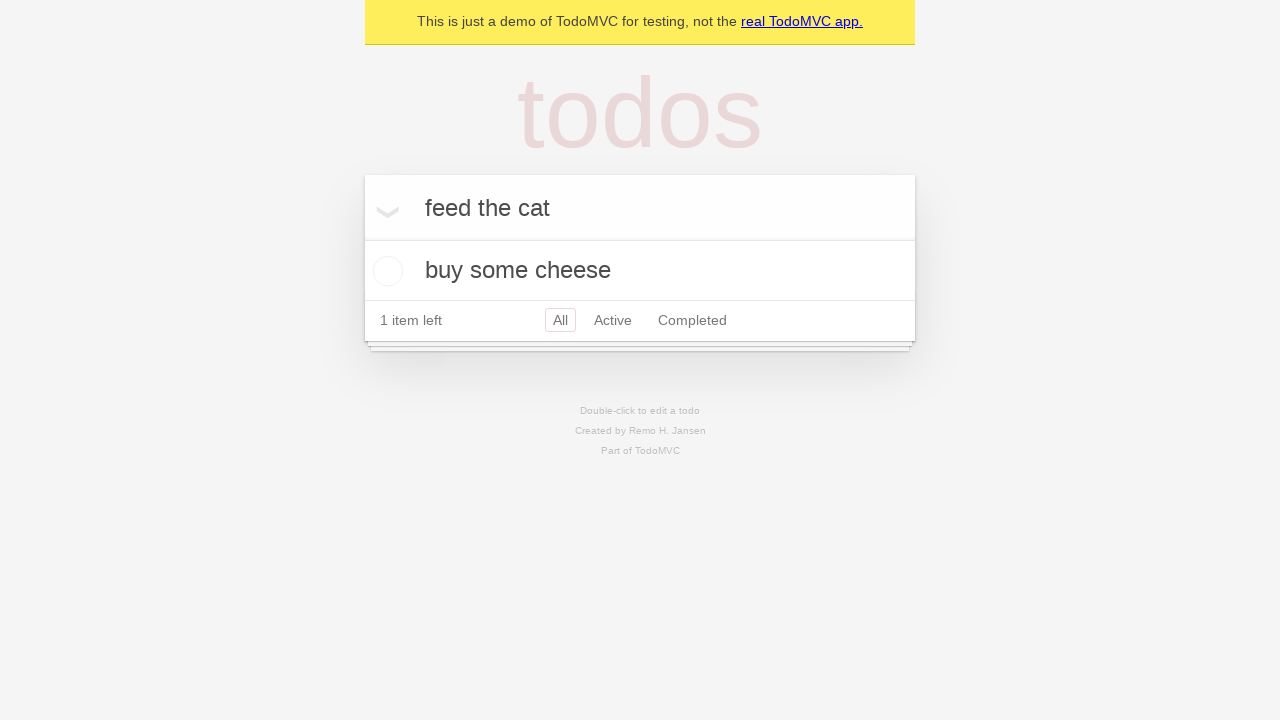

Pressed Enter to create second todo on internal:attr=[placeholder="What needs to be done?"i]
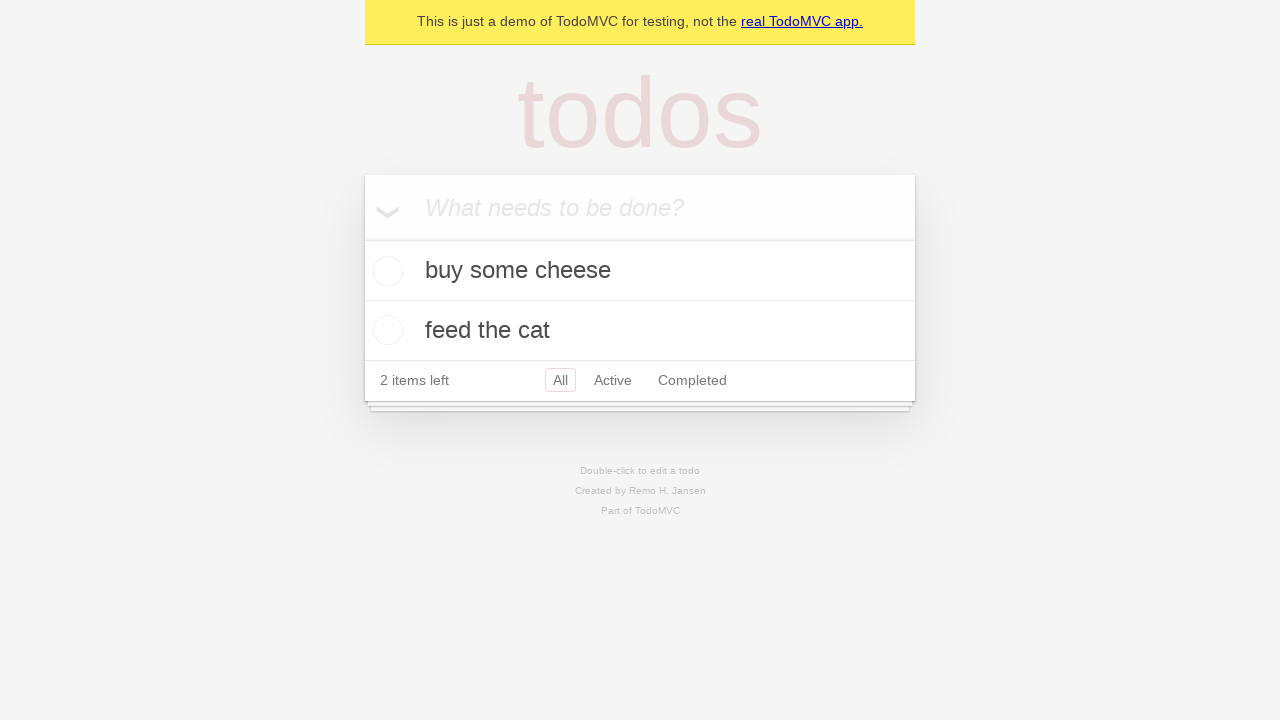

Filled todo input with 'book a doctors appointment' on internal:attr=[placeholder="What needs to be done?"i]
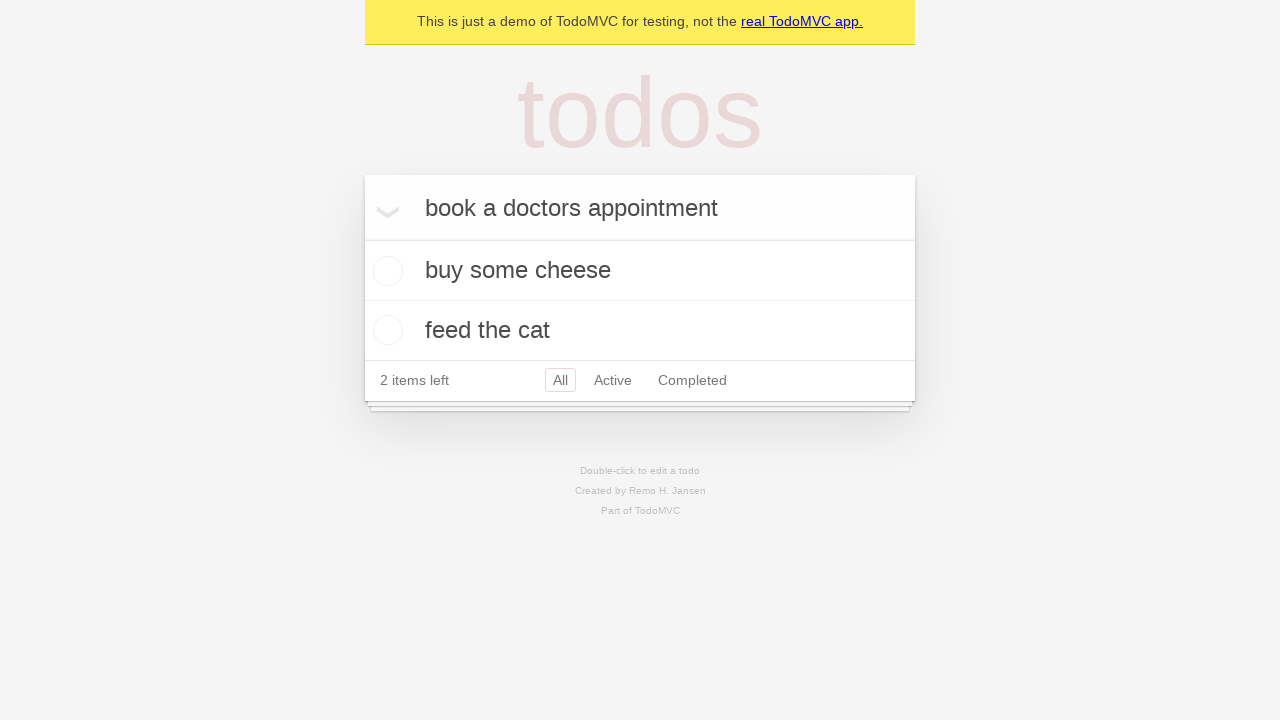

Pressed Enter to create third todo on internal:attr=[placeholder="What needs to be done?"i]
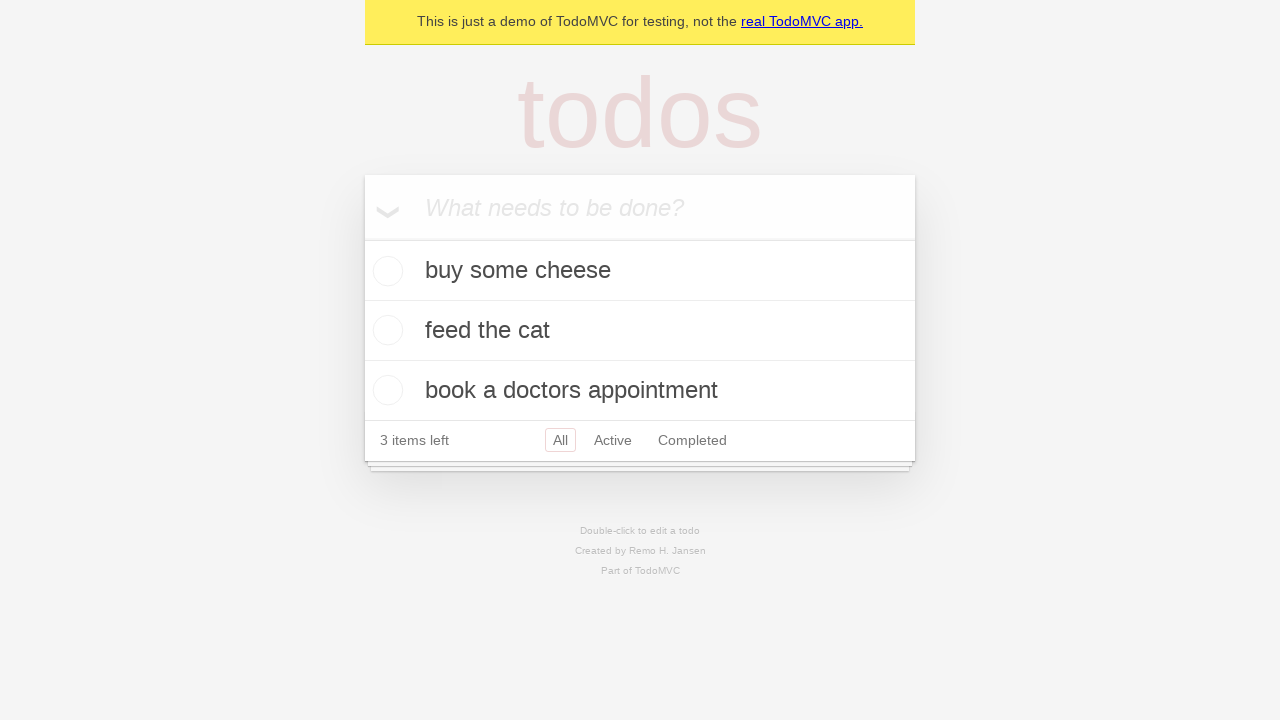

Checked checkbox to mark second todo as completed at (385, 330) on internal:testid=[data-testid="todo-item"s] >> nth=1 >> internal:role=checkbox
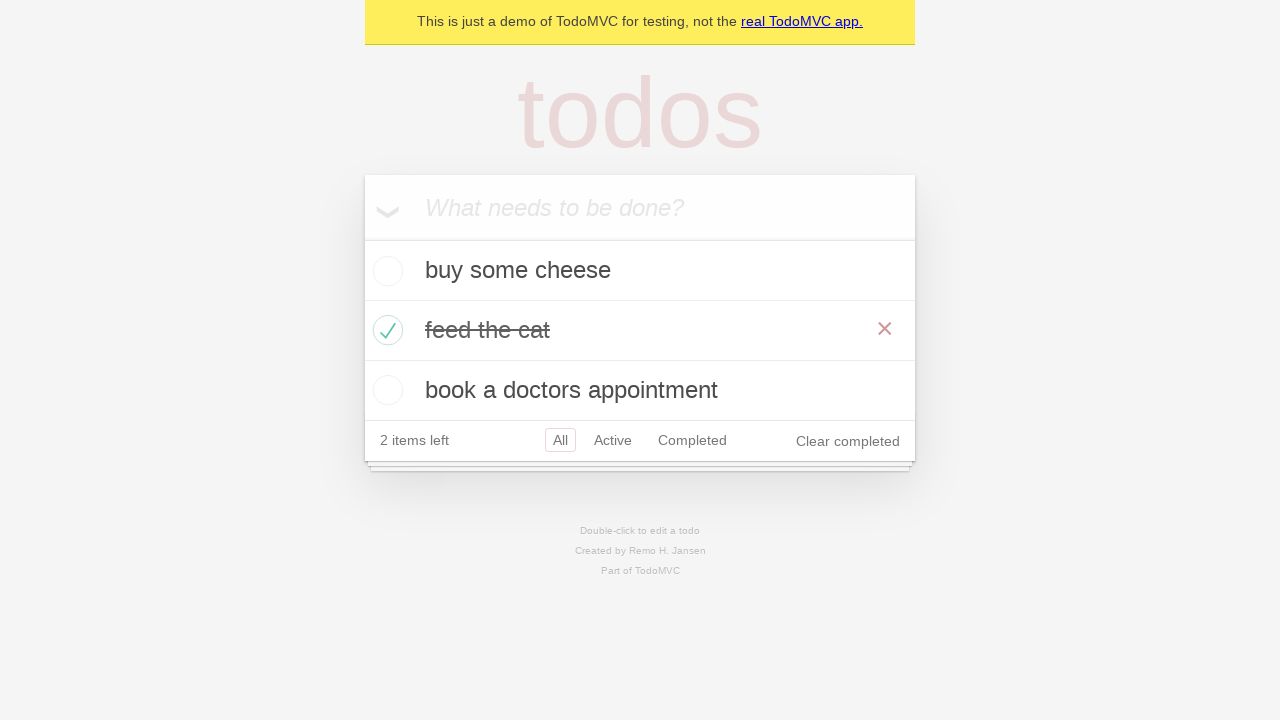

Clicked Active filter to display only non-completed items at (613, 440) on internal:role=link[name="Active"i]
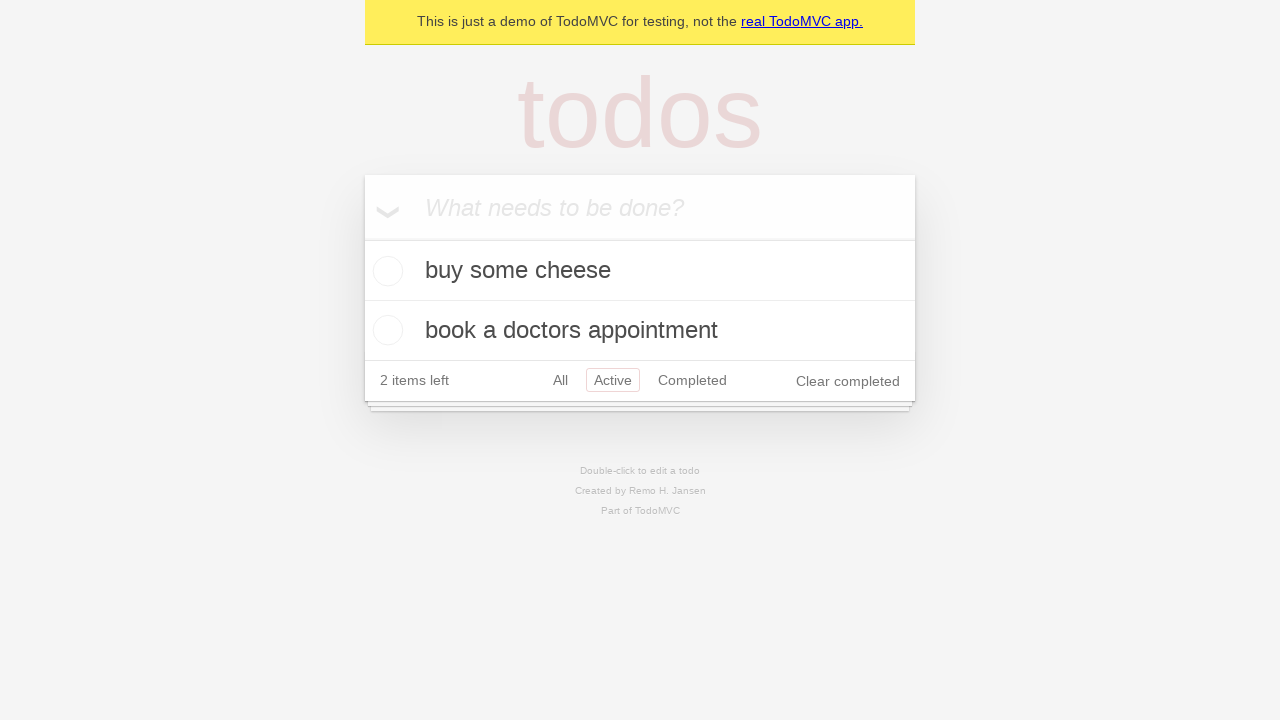

Filtered active items loaded, showing 2 non-completed todos
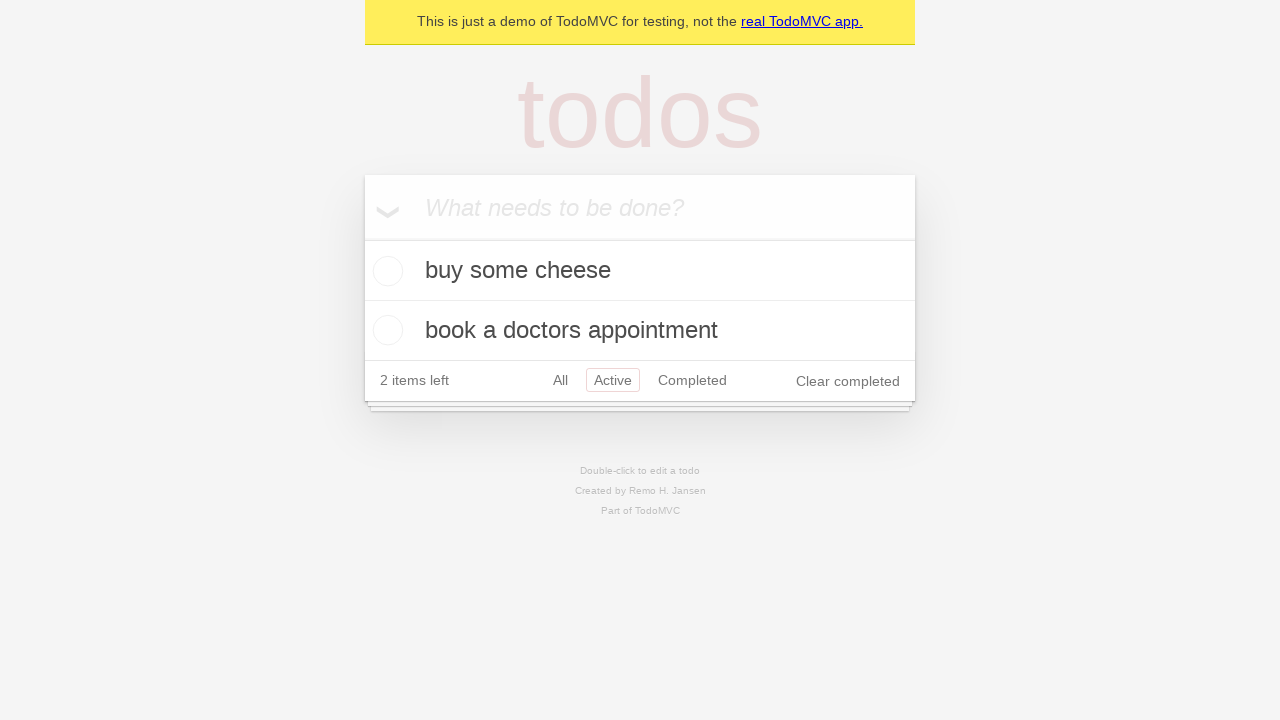

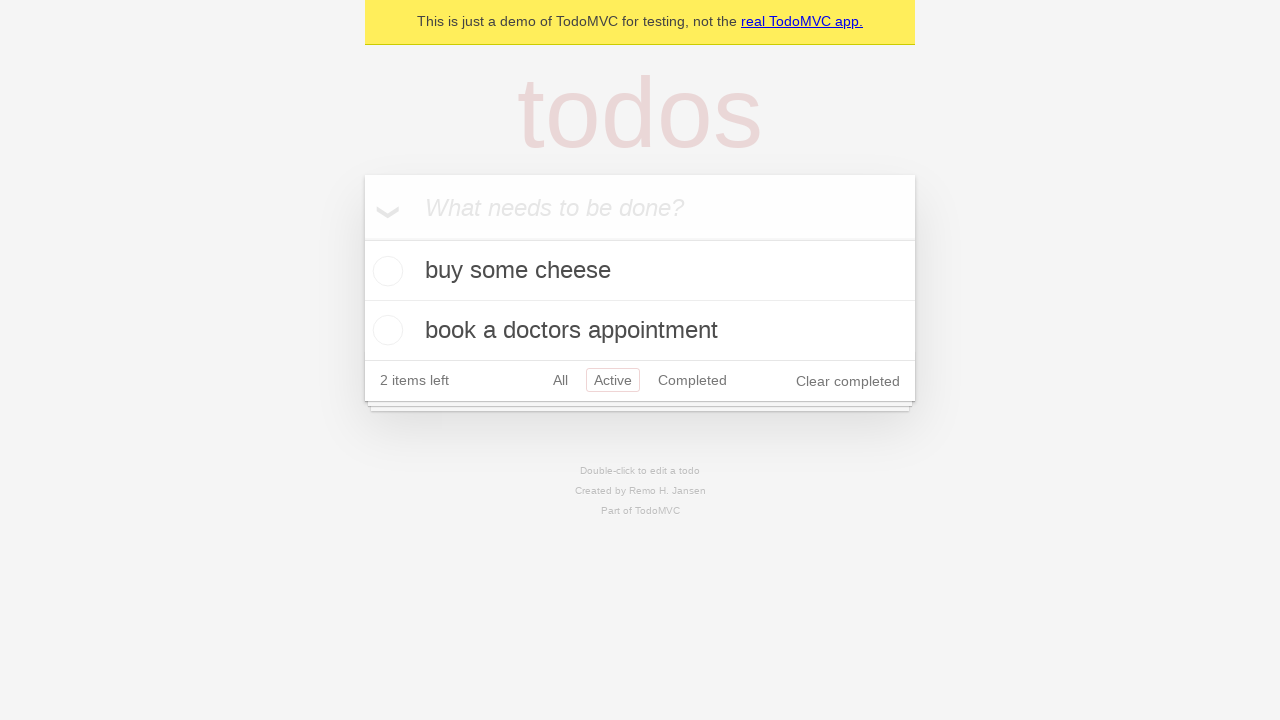